Navigates to a page, finds and clicks a link with a specific calculated text value, then fills out and submits a registration form

Starting URL: http://suninjuly.github.io/find_link_text

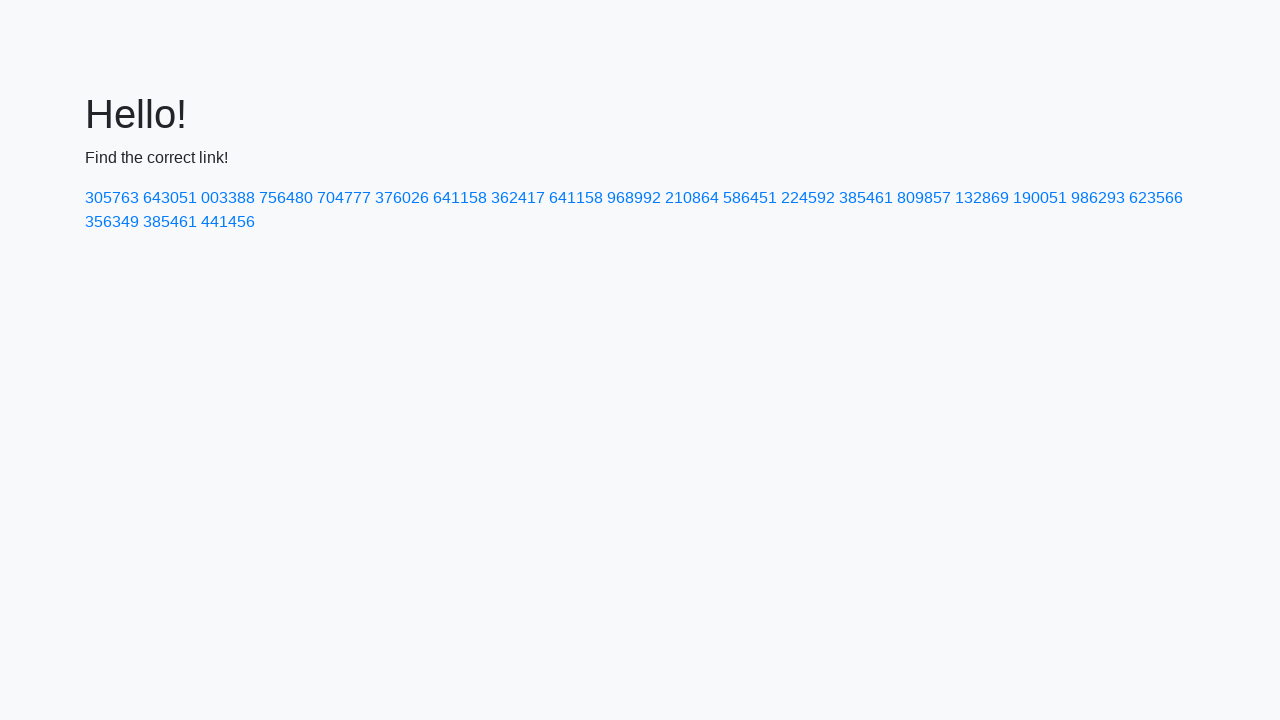

Calculated link text value: 224592
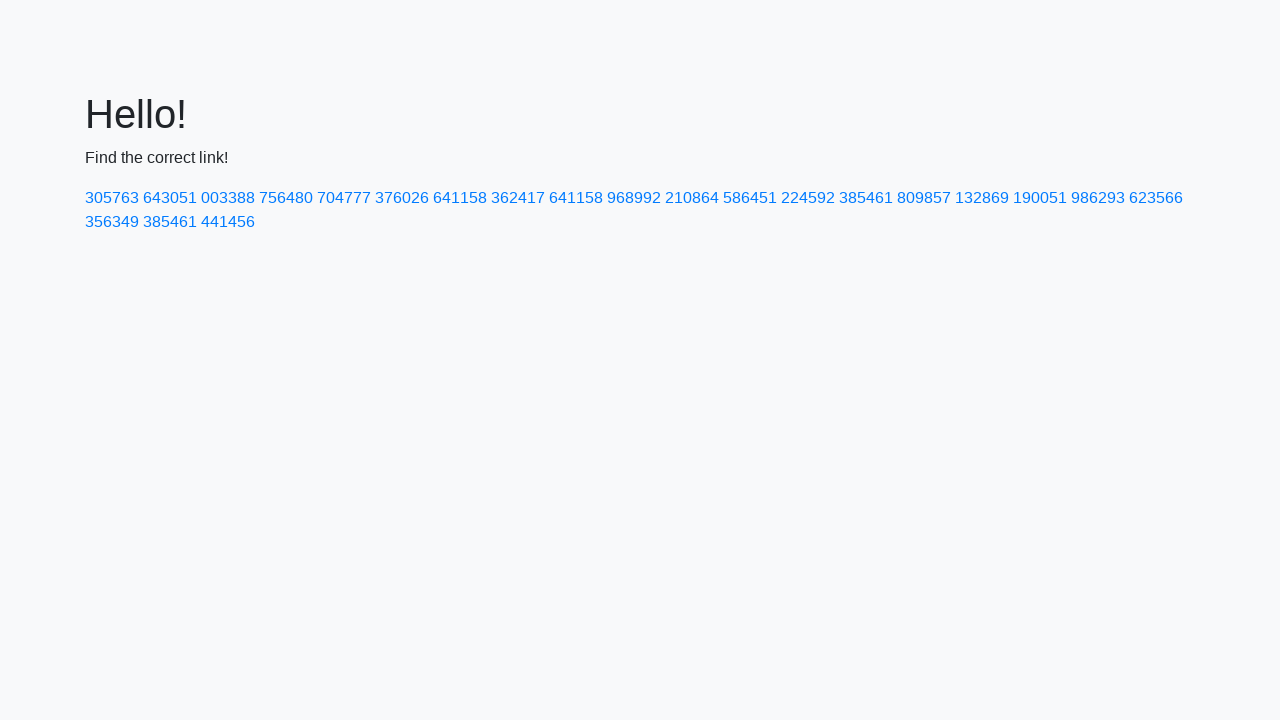

Clicked link with text '224592' at (808, 198) on text=224592
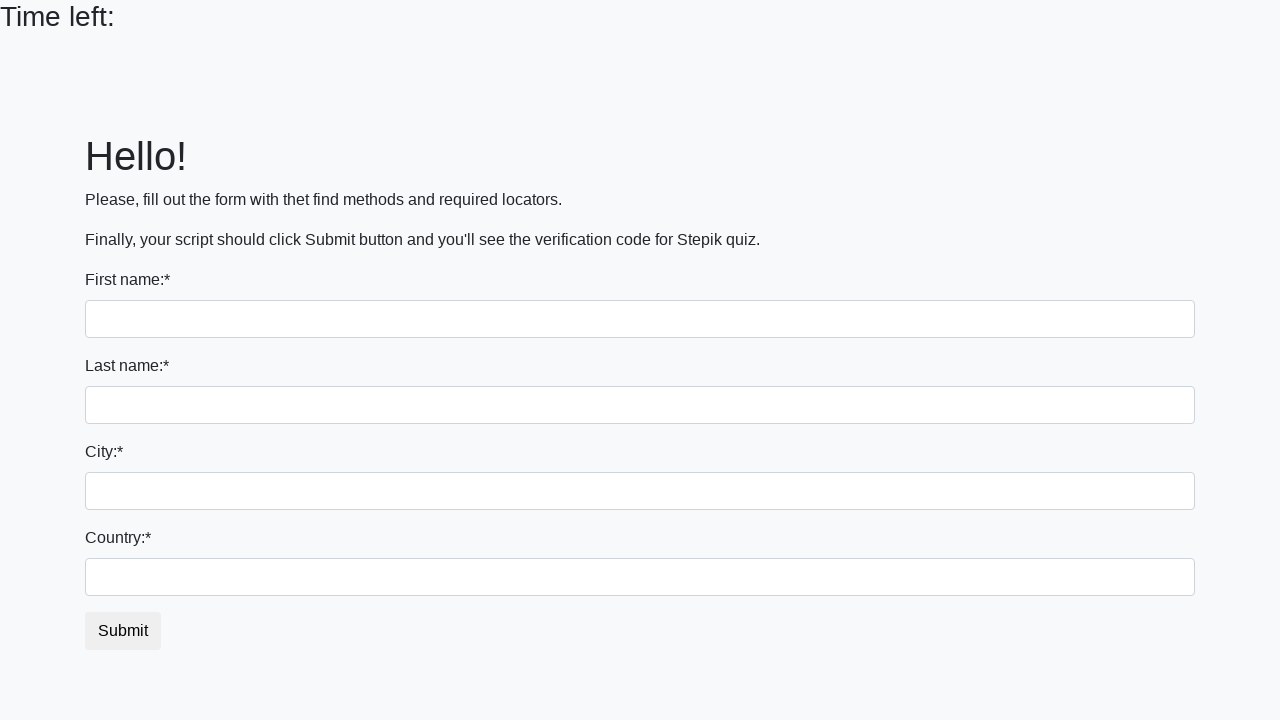

Filled first name field with 'Ivan' on input[name='first_name']
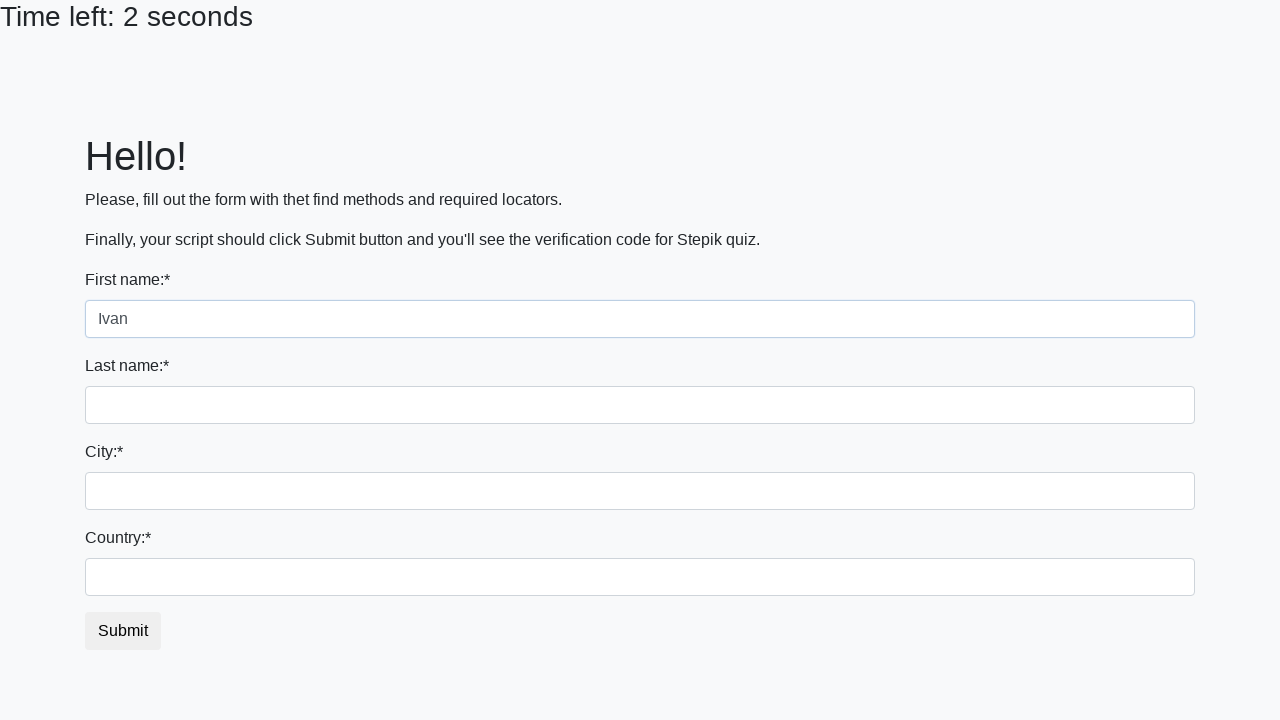

Filled last name field with 'Petrov' on input[name='last_name']
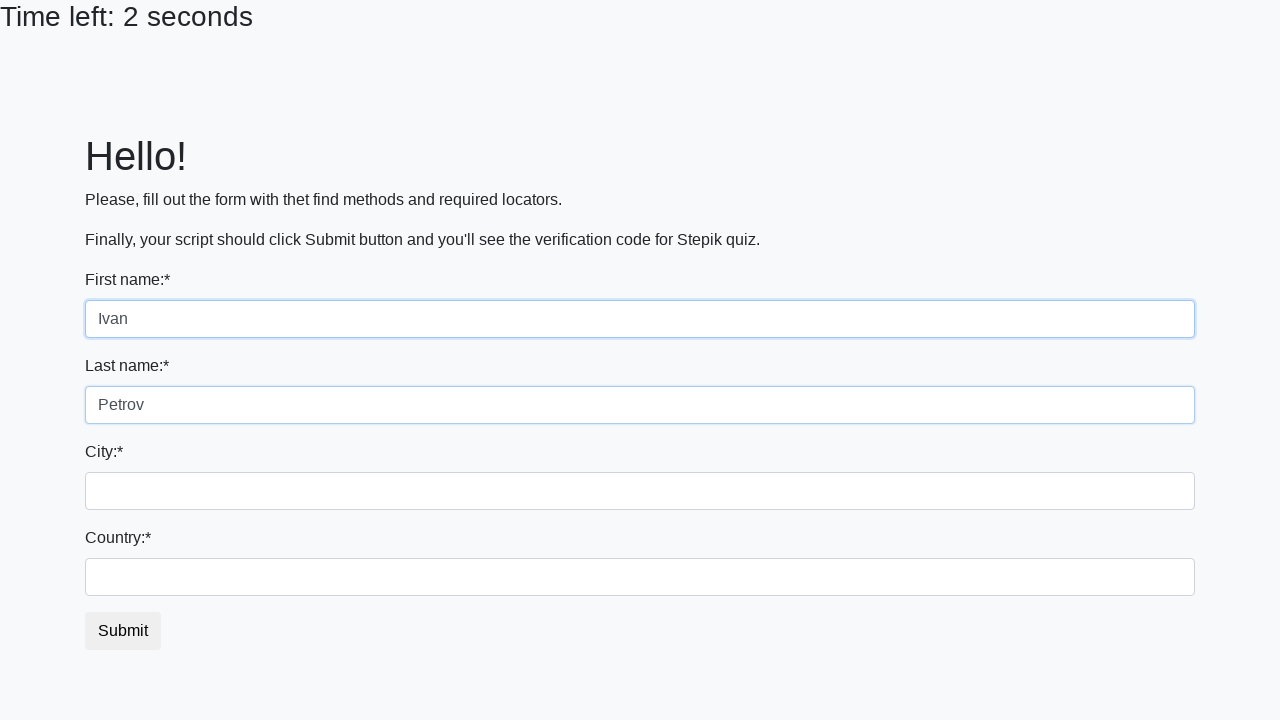

Filled city field with 'Smolensk' on .form-control.city
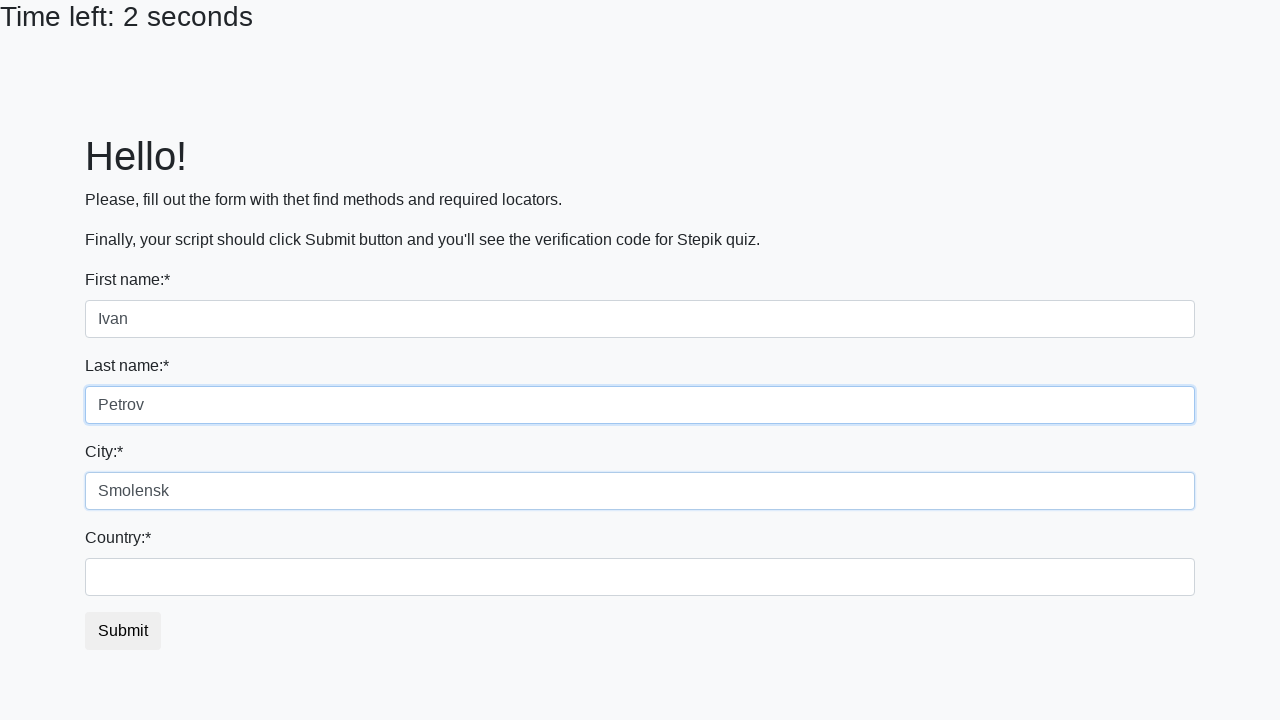

Filled country field with 'Russia' on #country
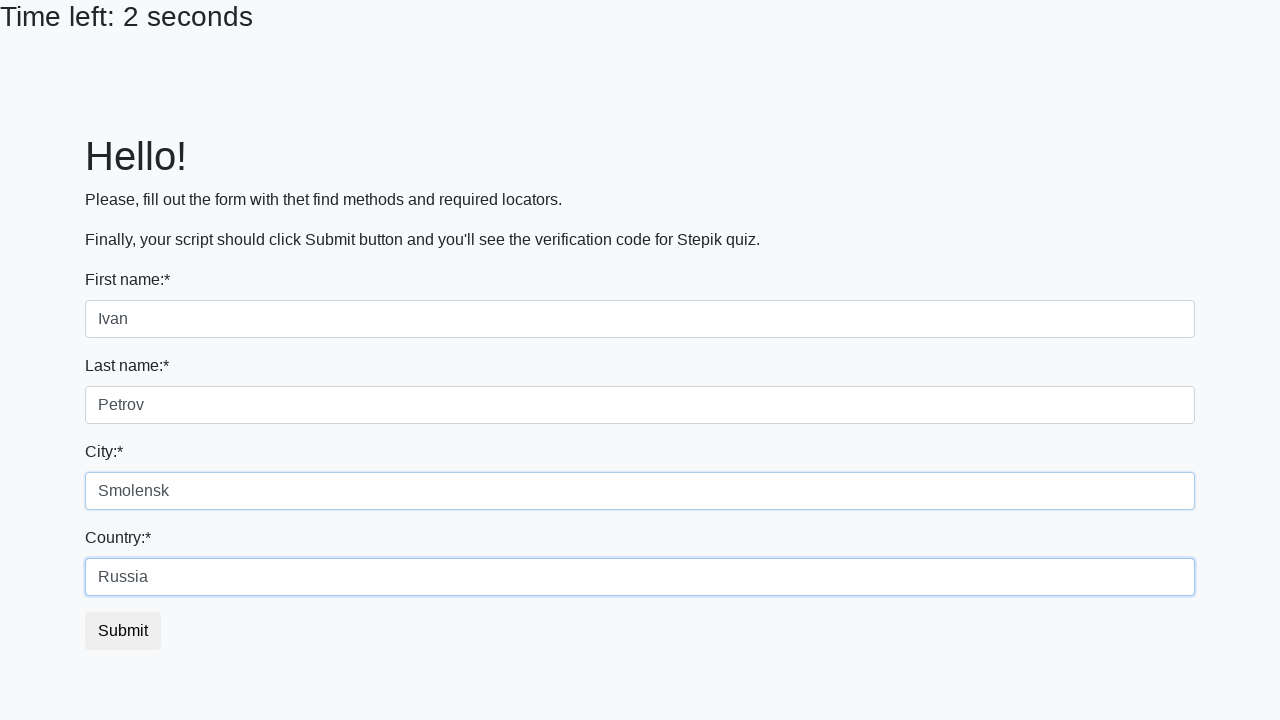

Clicked submit button to register at (123, 631) on button.btn
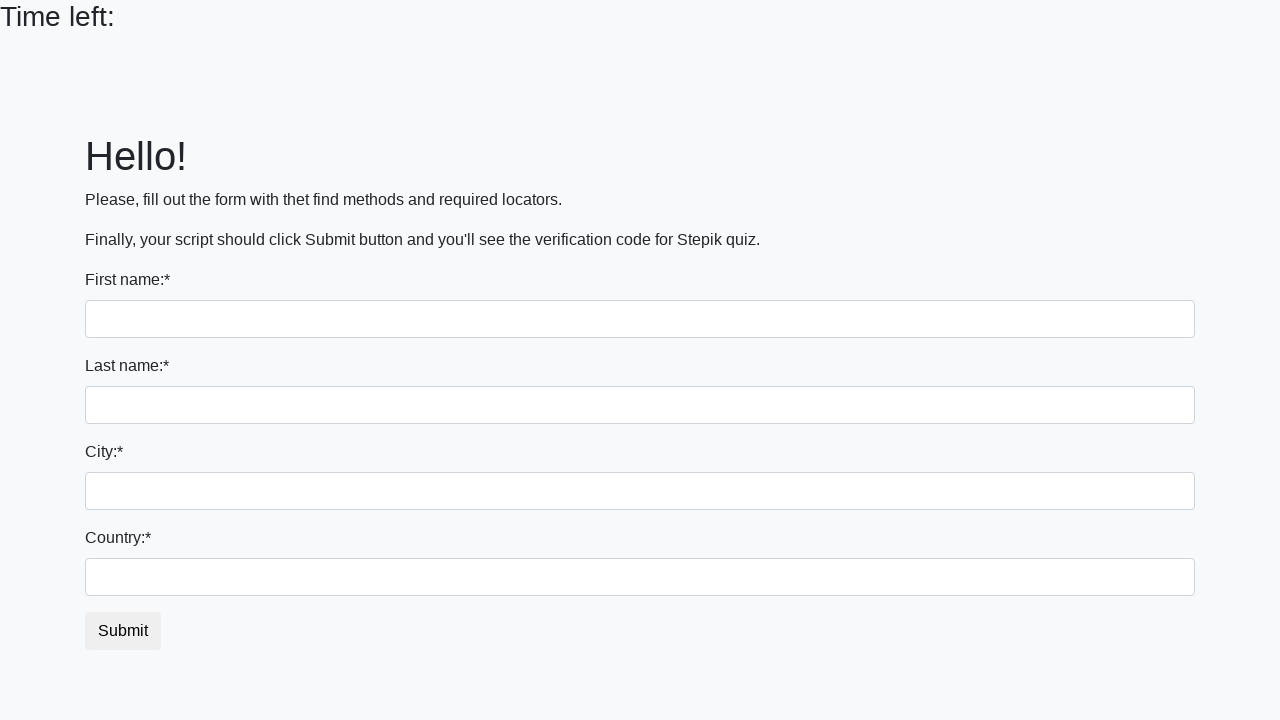

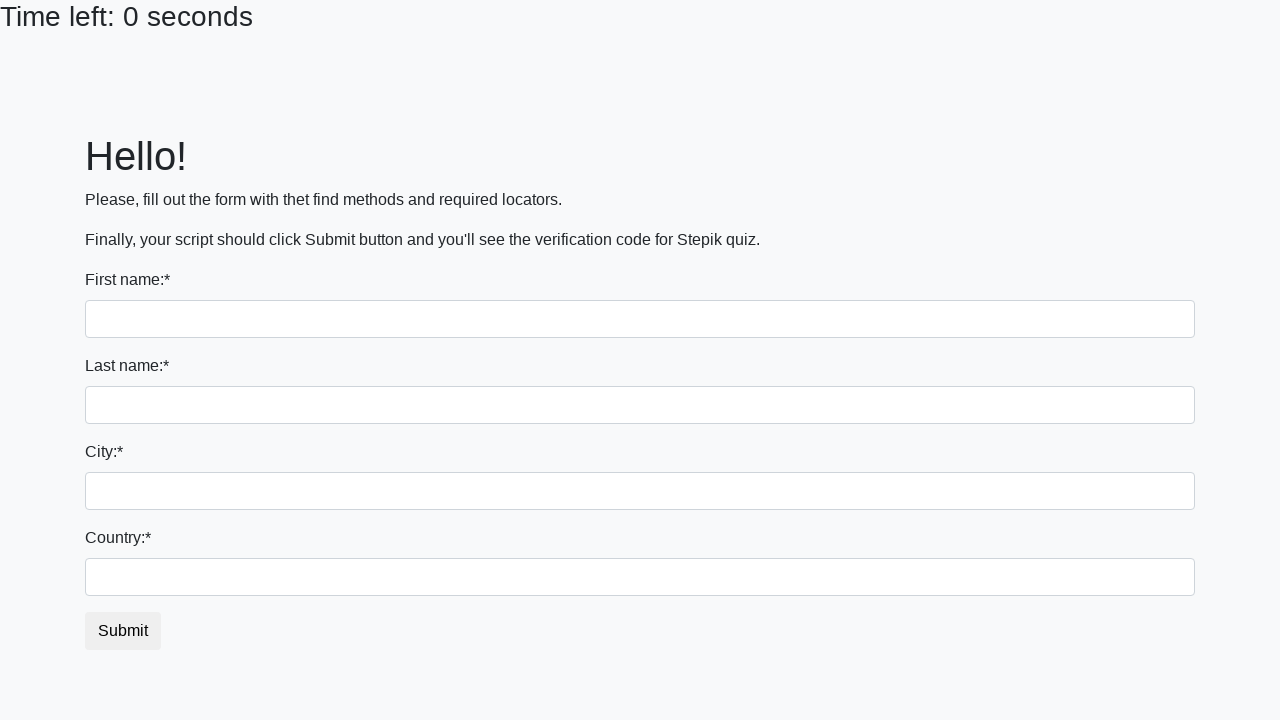